Tests that the counter displays the current number of todo items

Starting URL: https://demo.playwright.dev/todomvc

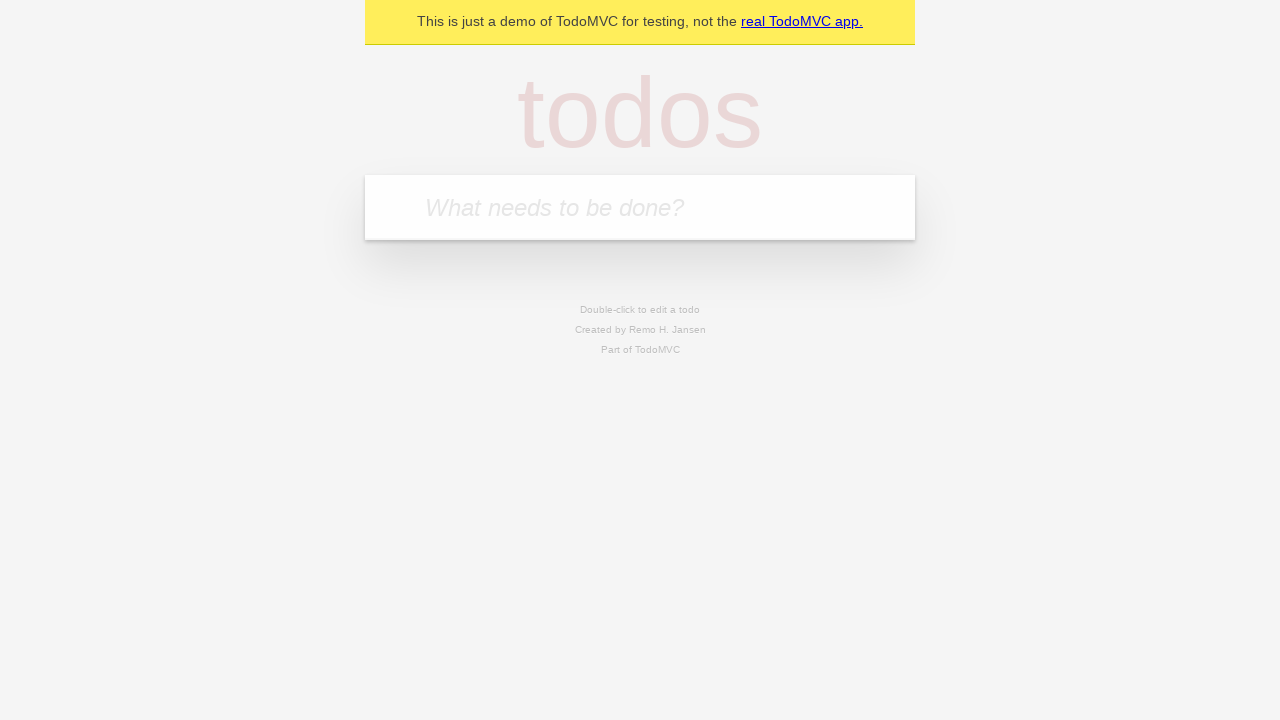

Located the todo input field with placeholder 'What needs to be done?'
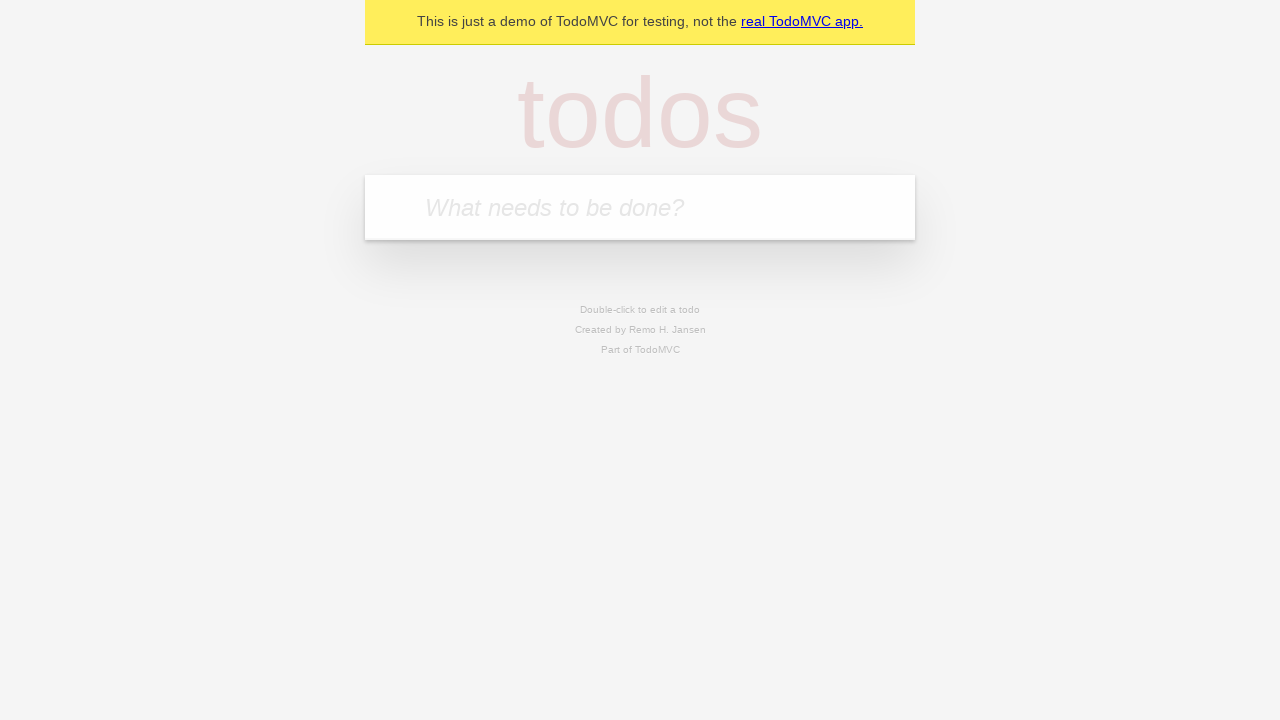

Filled todo input with 'buy some cheese' on internal:attr=[placeholder="What needs to be done?"i]
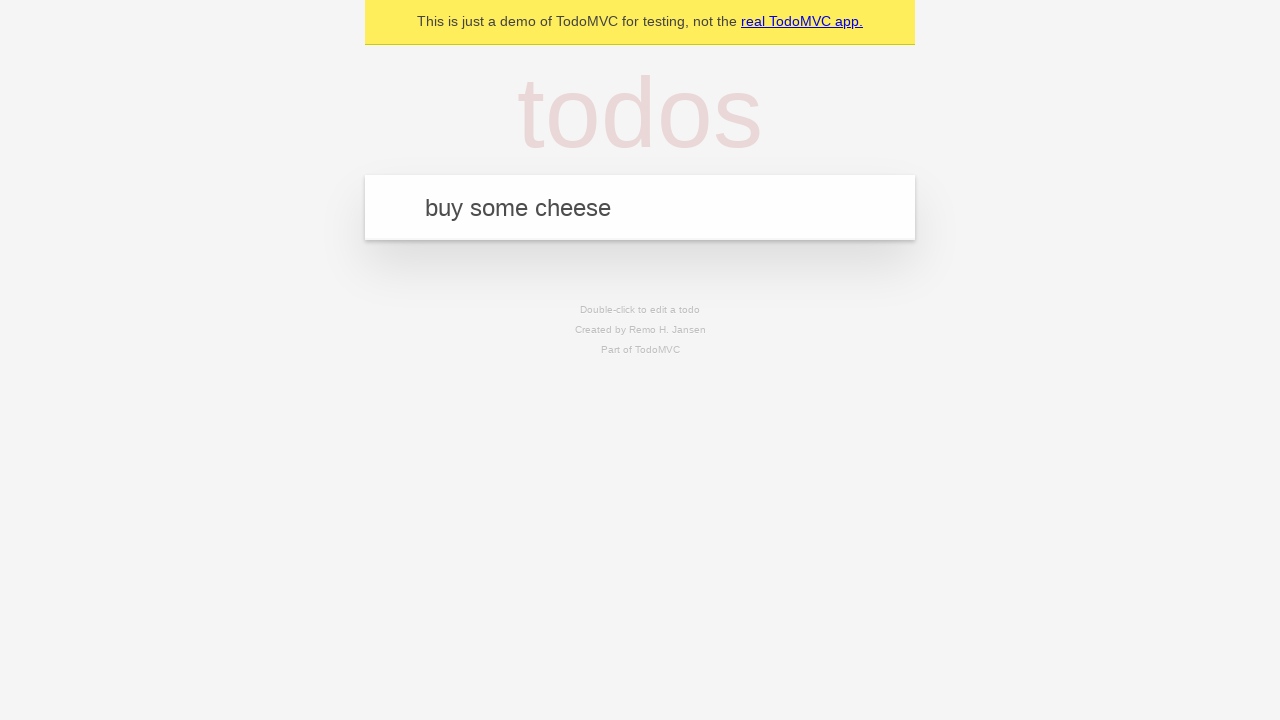

Pressed Enter to create first todo item on internal:attr=[placeholder="What needs to be done?"i]
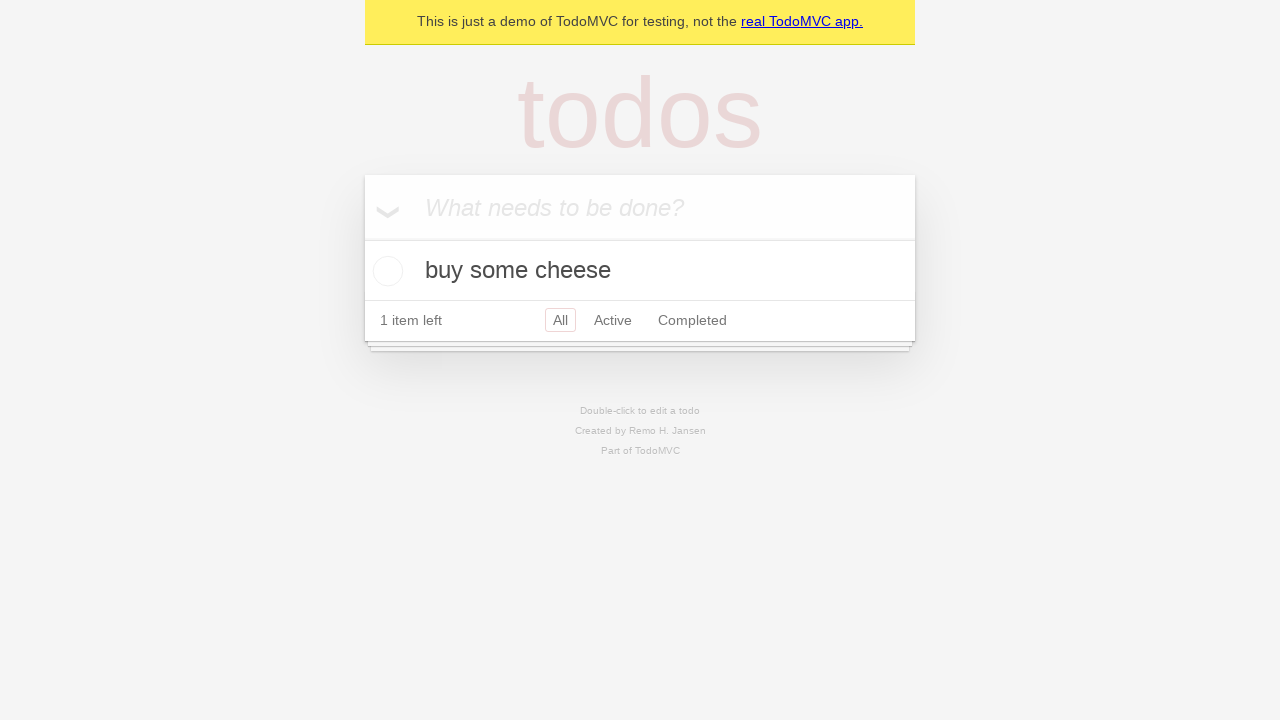

Waited for todo counter to appear after creating first item
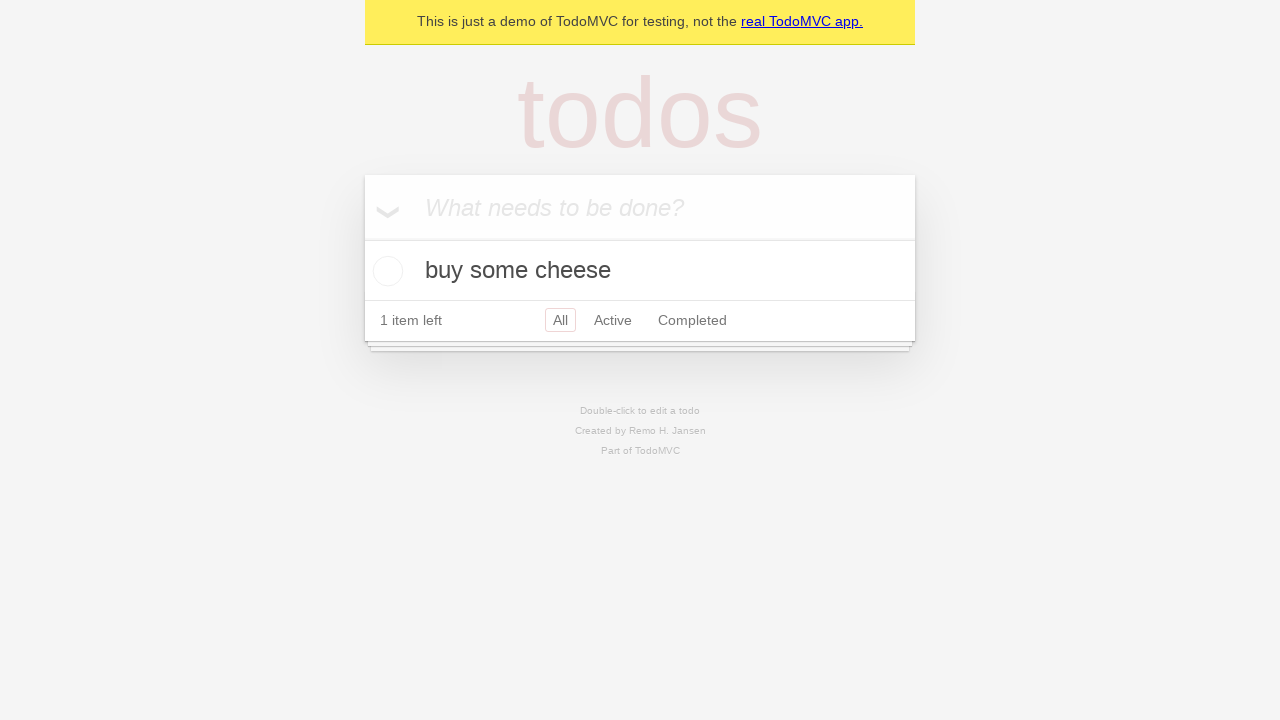

Filled todo input with 'feed the cat' on internal:attr=[placeholder="What needs to be done?"i]
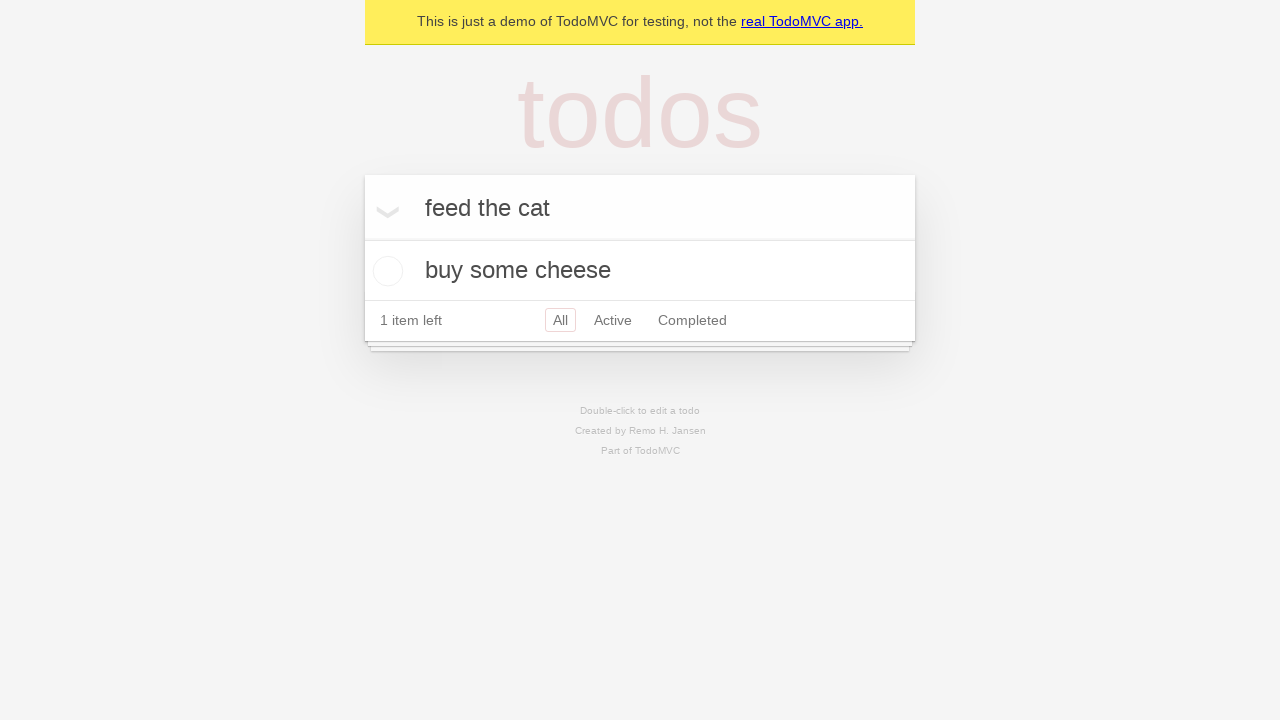

Pressed Enter to create second todo item on internal:attr=[placeholder="What needs to be done?"i]
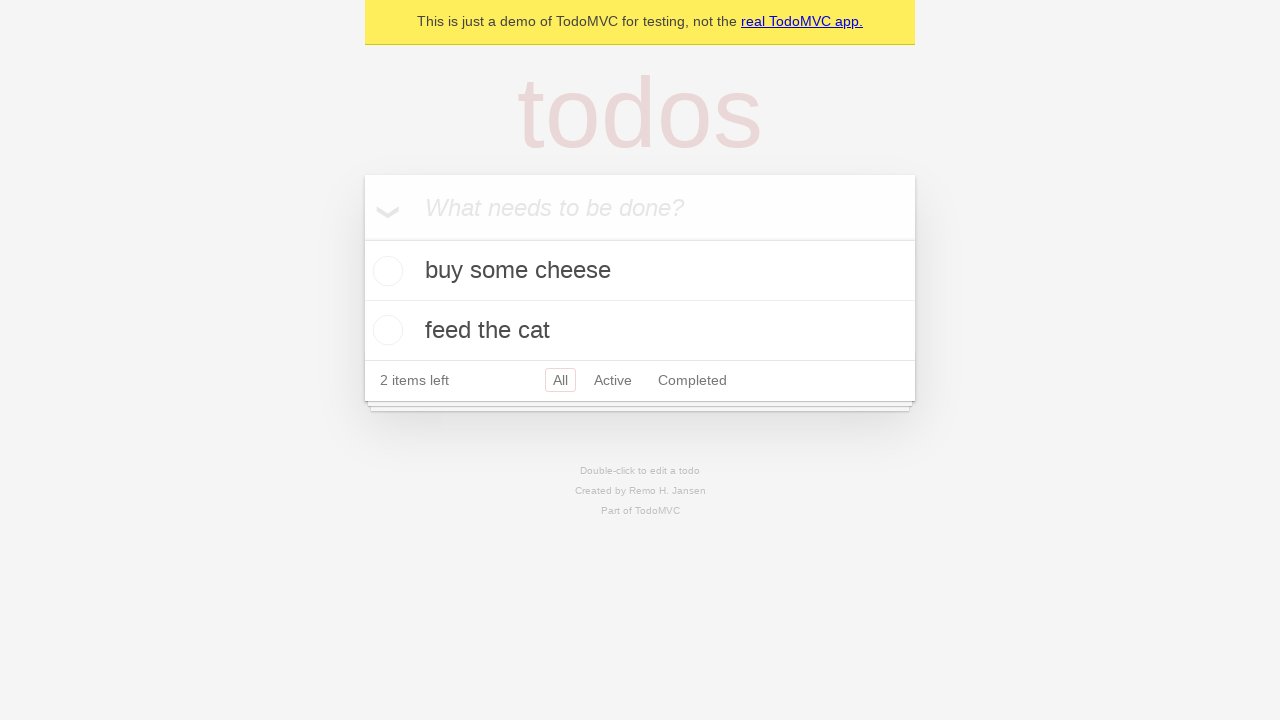

Waited for todo counter to update after creating second item
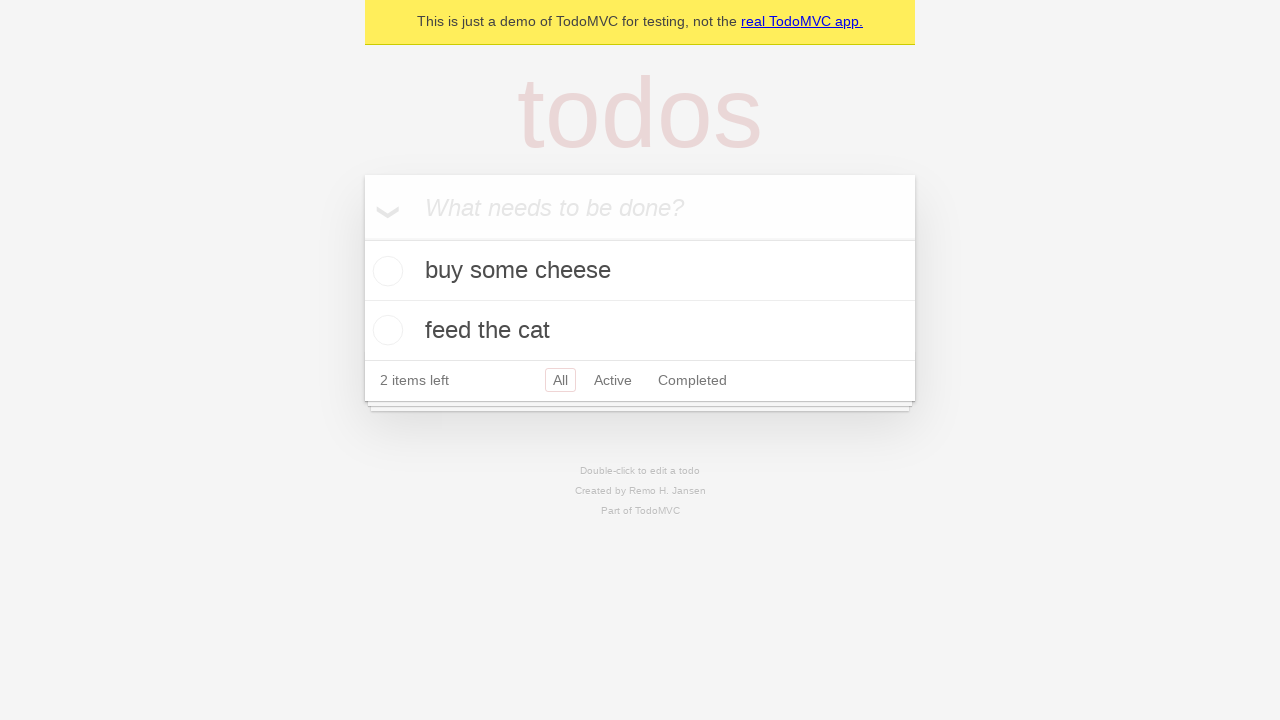

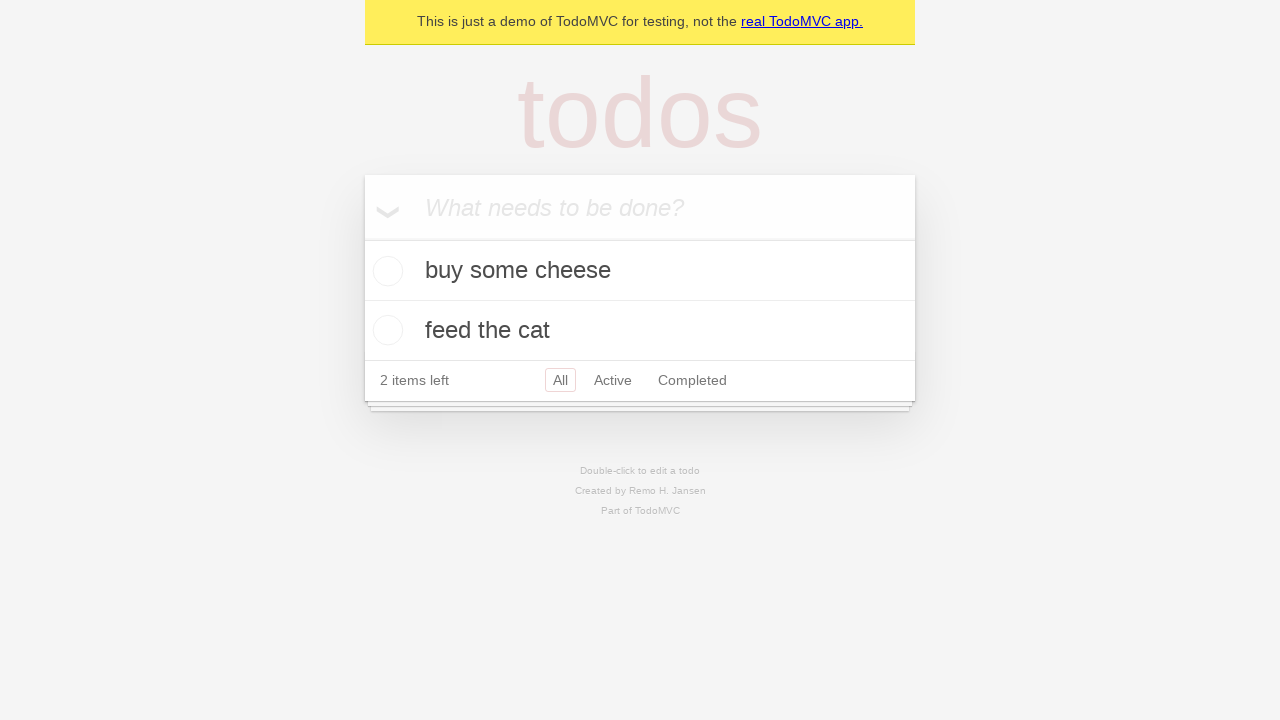